Navigates to Roger Takeshita's personal website, verifies the title, and fills out the contact form with name, email, and message fields.

Starting URL: https://rogertakeshita.com

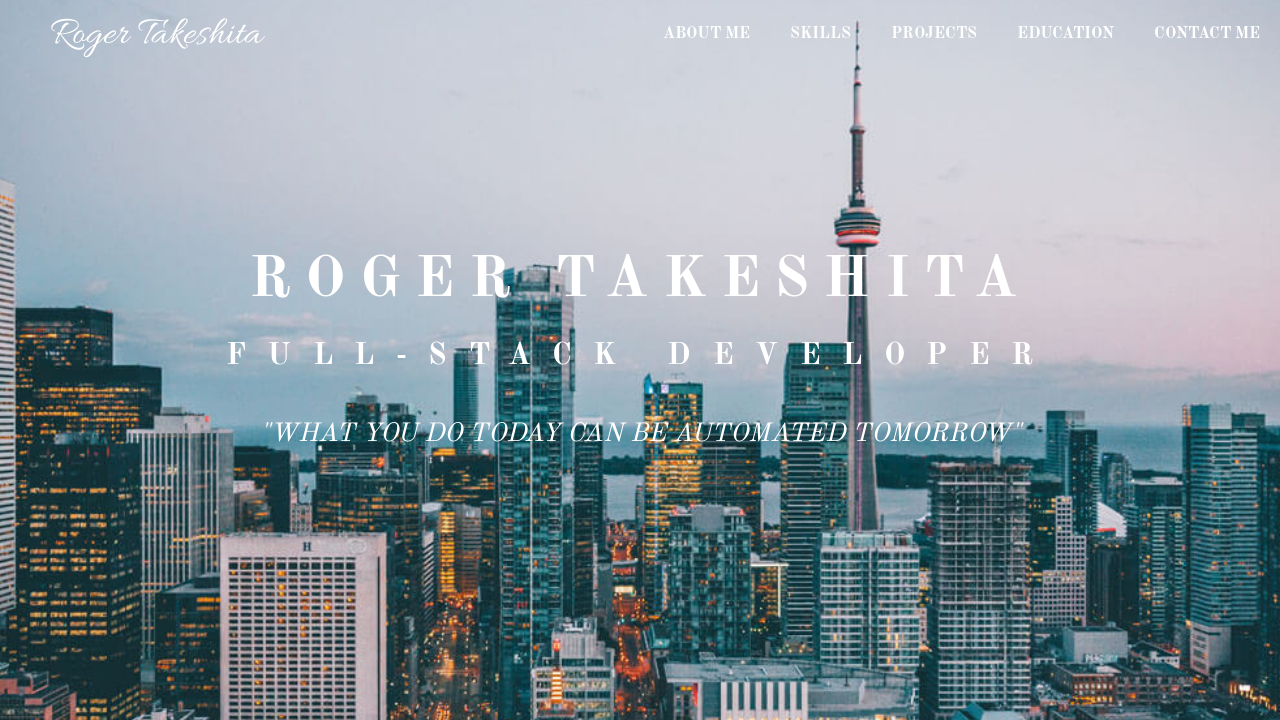

Navigated to https://rogertakeshita.com
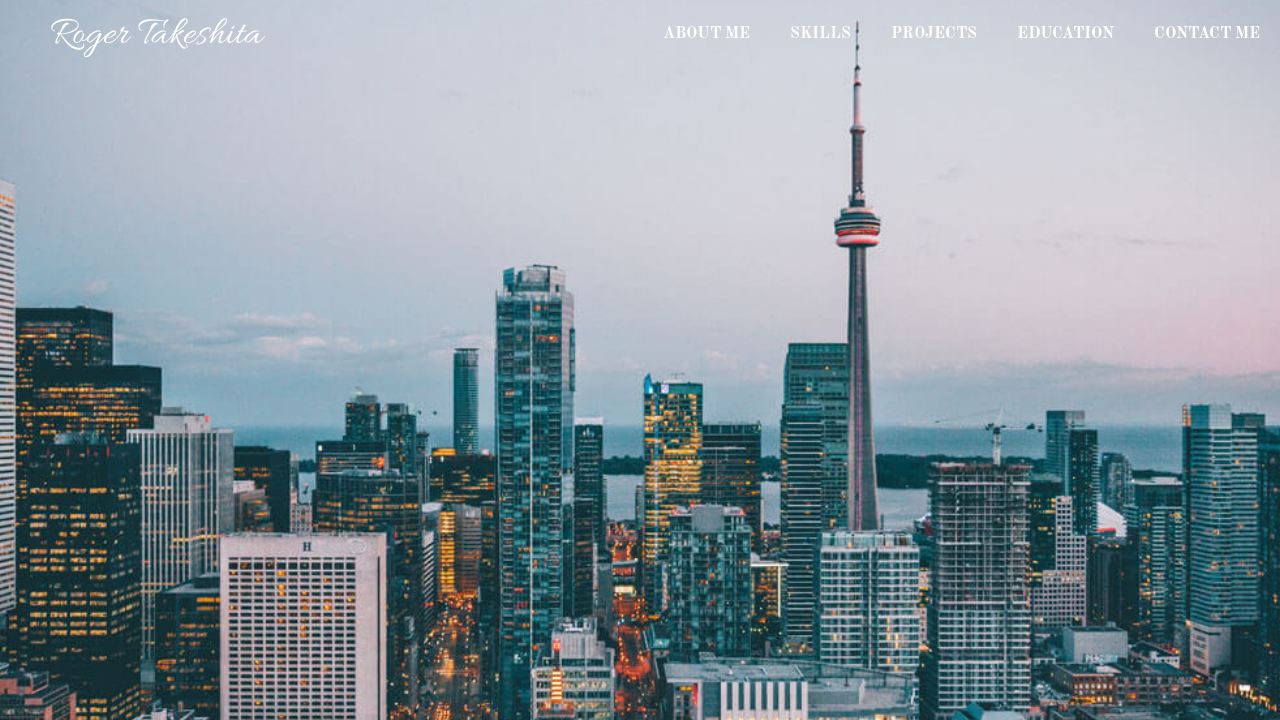

Verified page title is 'Roger Takeshita'
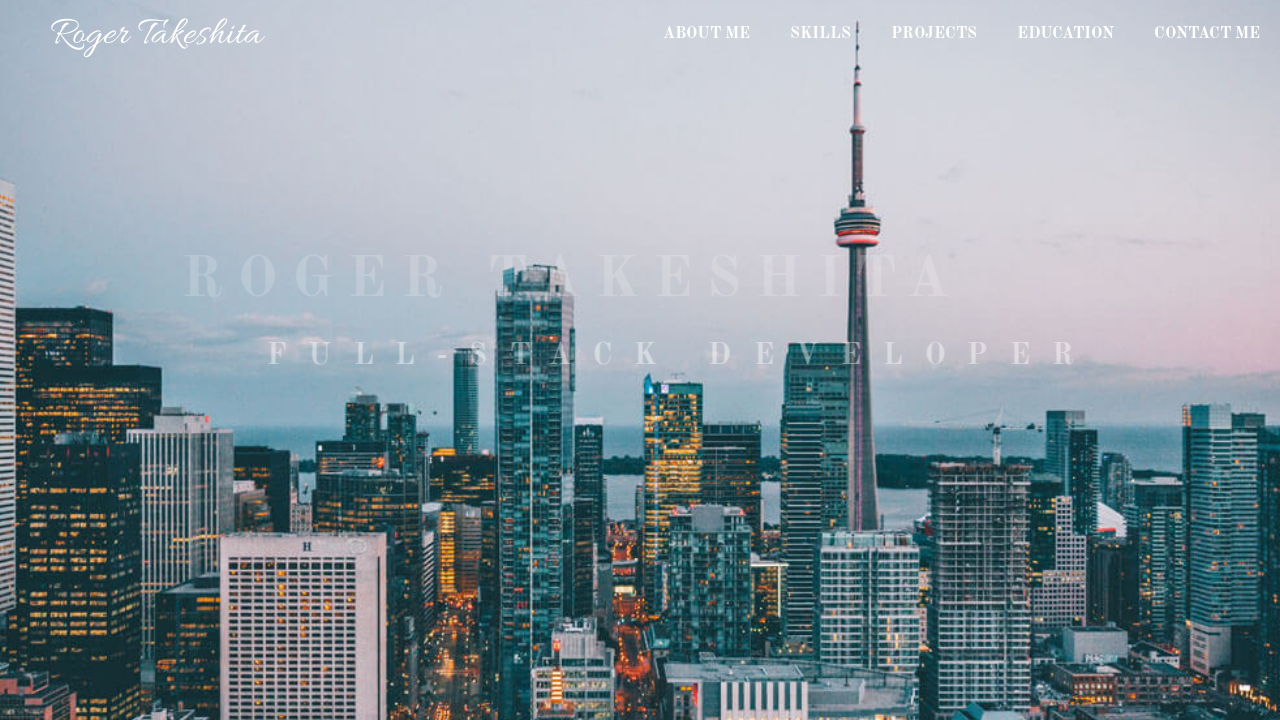

Filled name field with 'Roger Takeshita Test' on #name
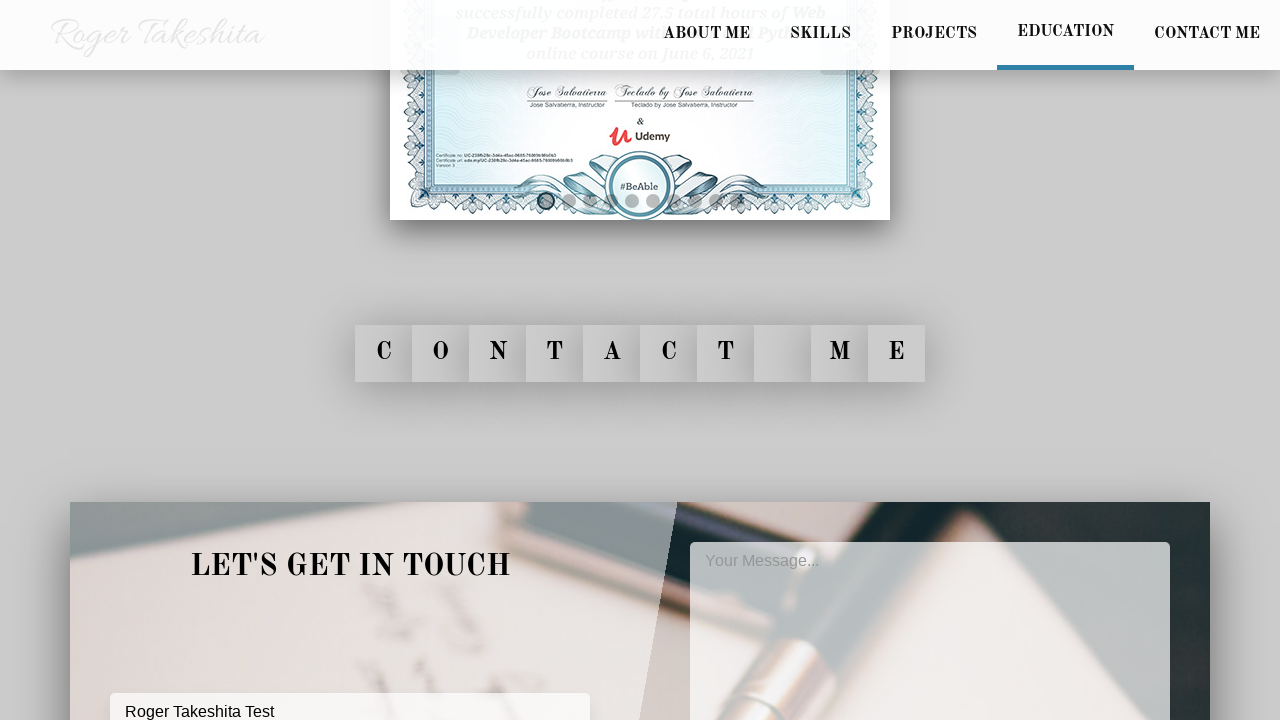

Filled email field with 'roger@fakeemail.com' on [placeholder="Your Email (Required)"]
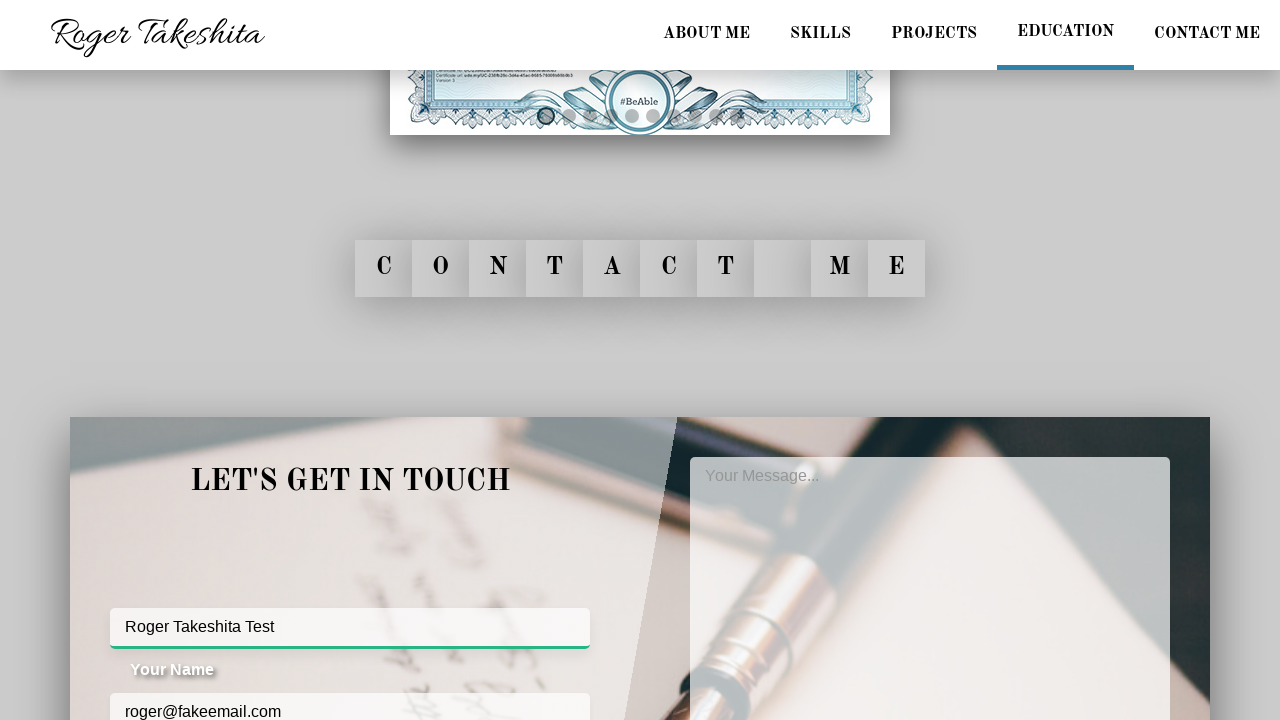

Filled message field with 'Hello from playwright course.' on [name="msg"]
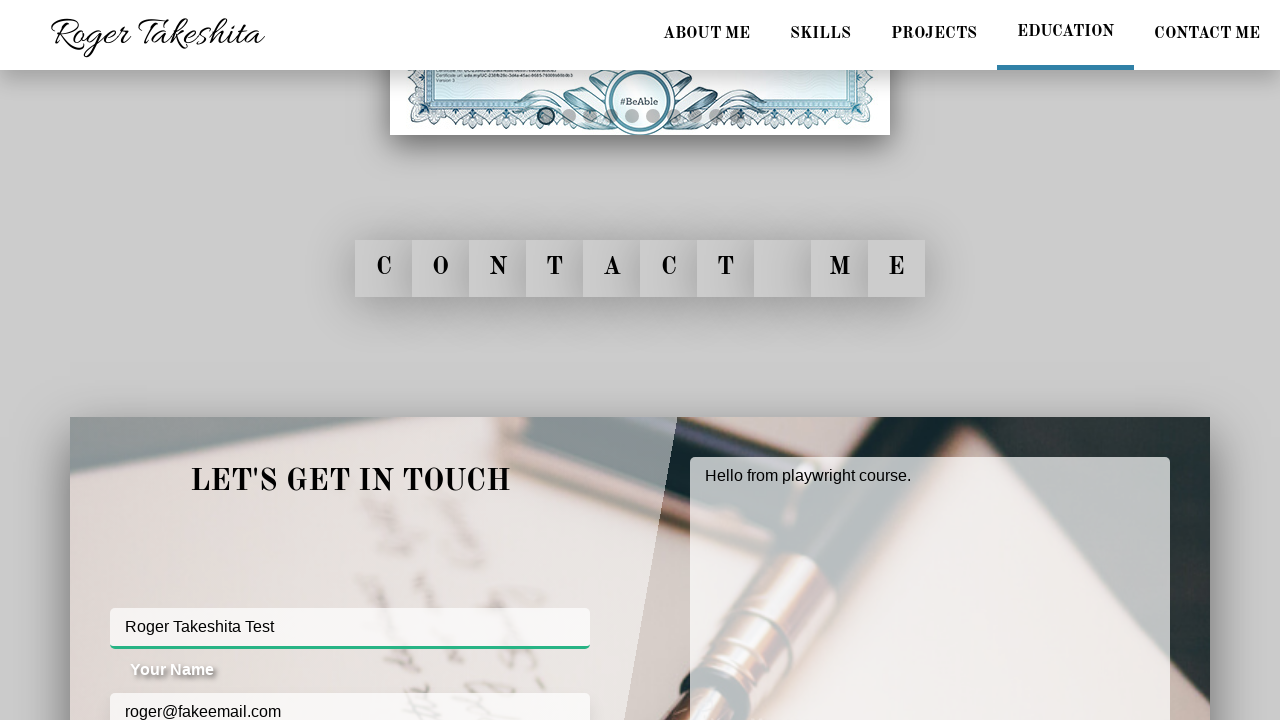

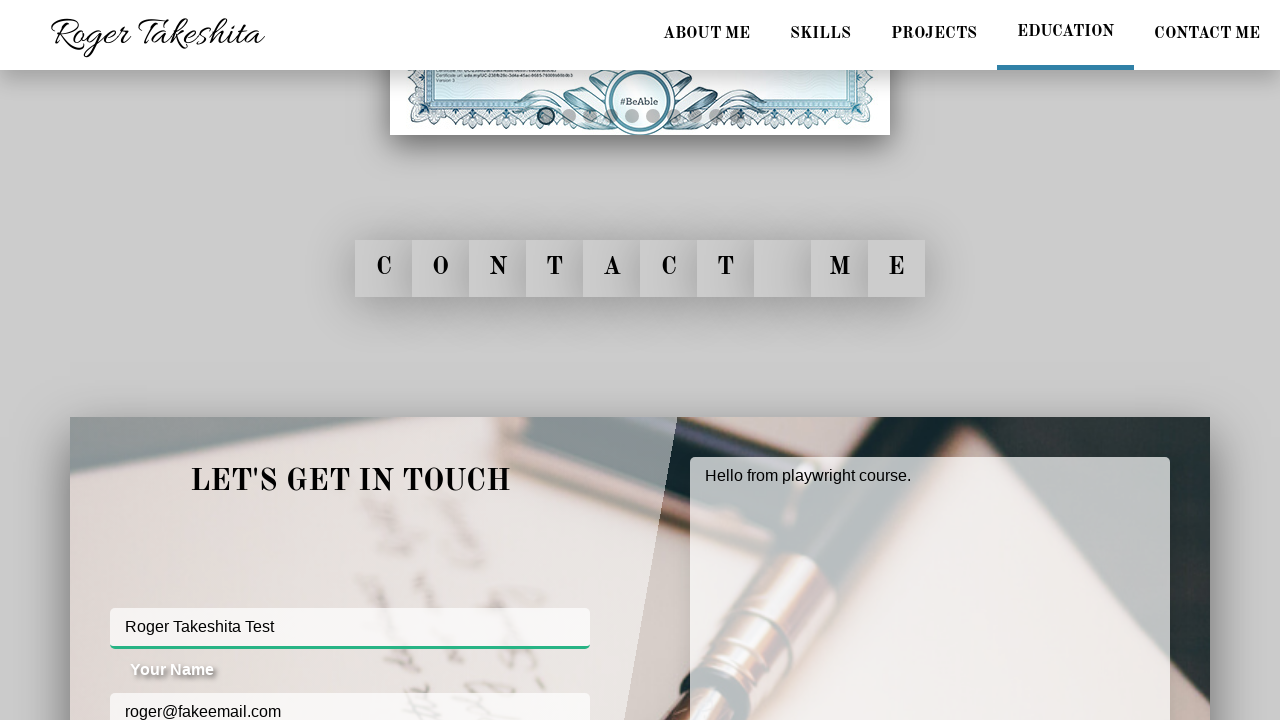